Tests checkbox functionality by verifying initial states, checking/unchecking boxes, and validating state changes

Starting URL: http://the-internet.herokuapp.com/checkboxes

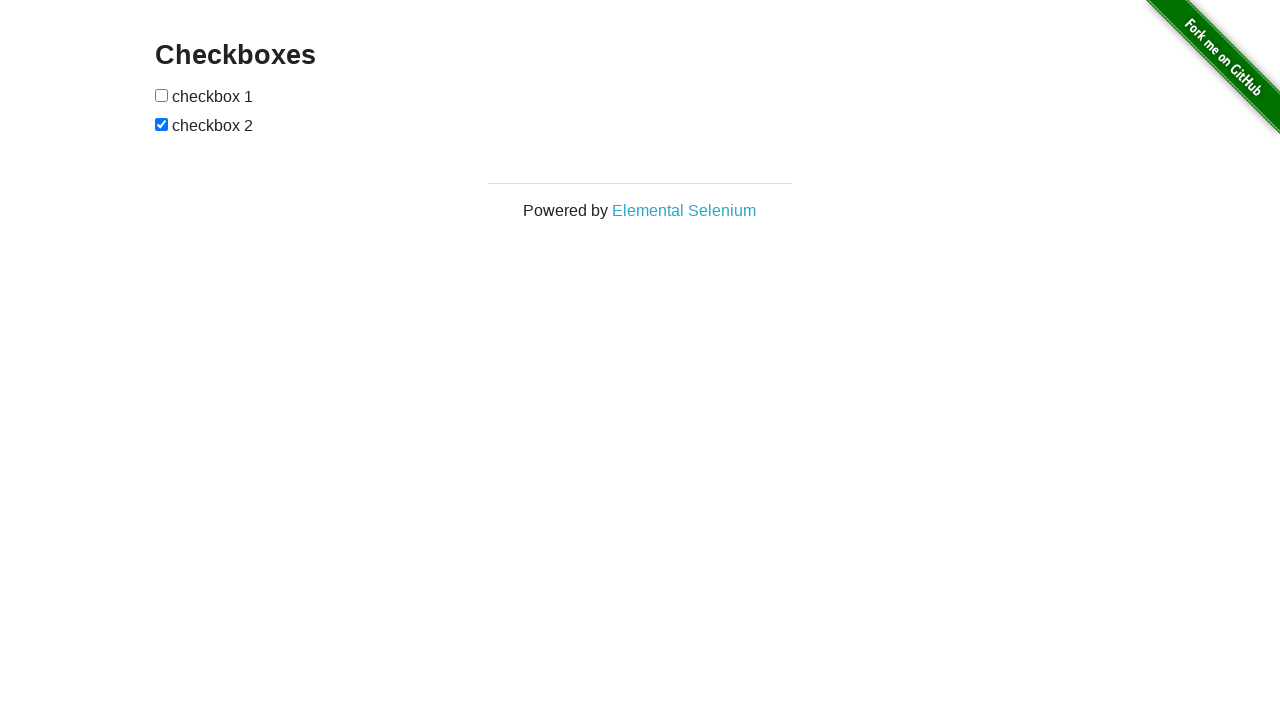

Navigated to checkboxes page
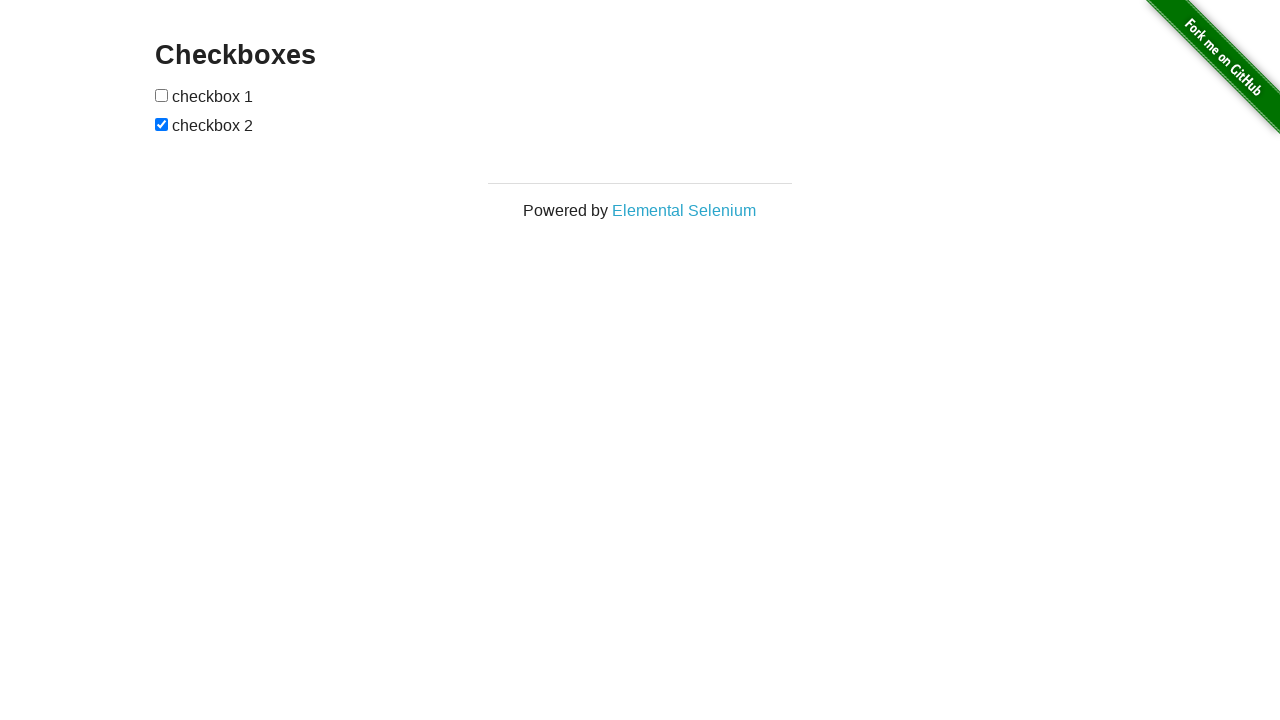

Located all checkboxes on the page
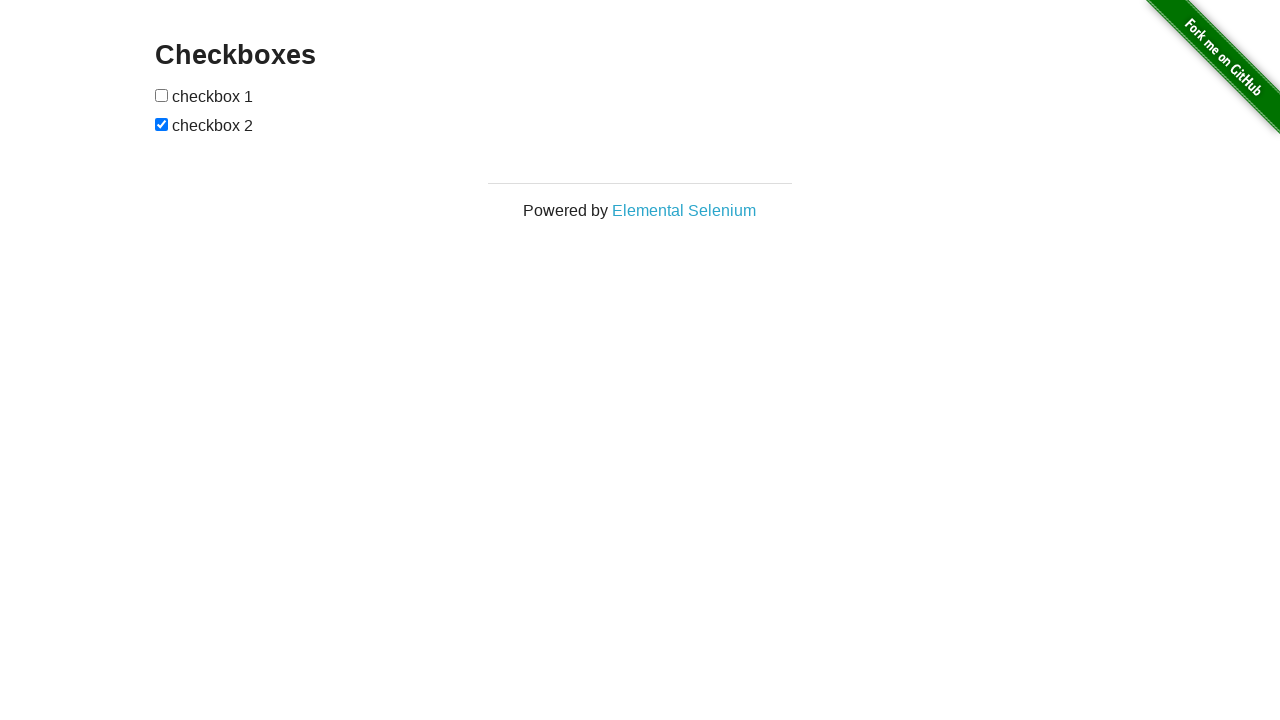

Selected first checkbox
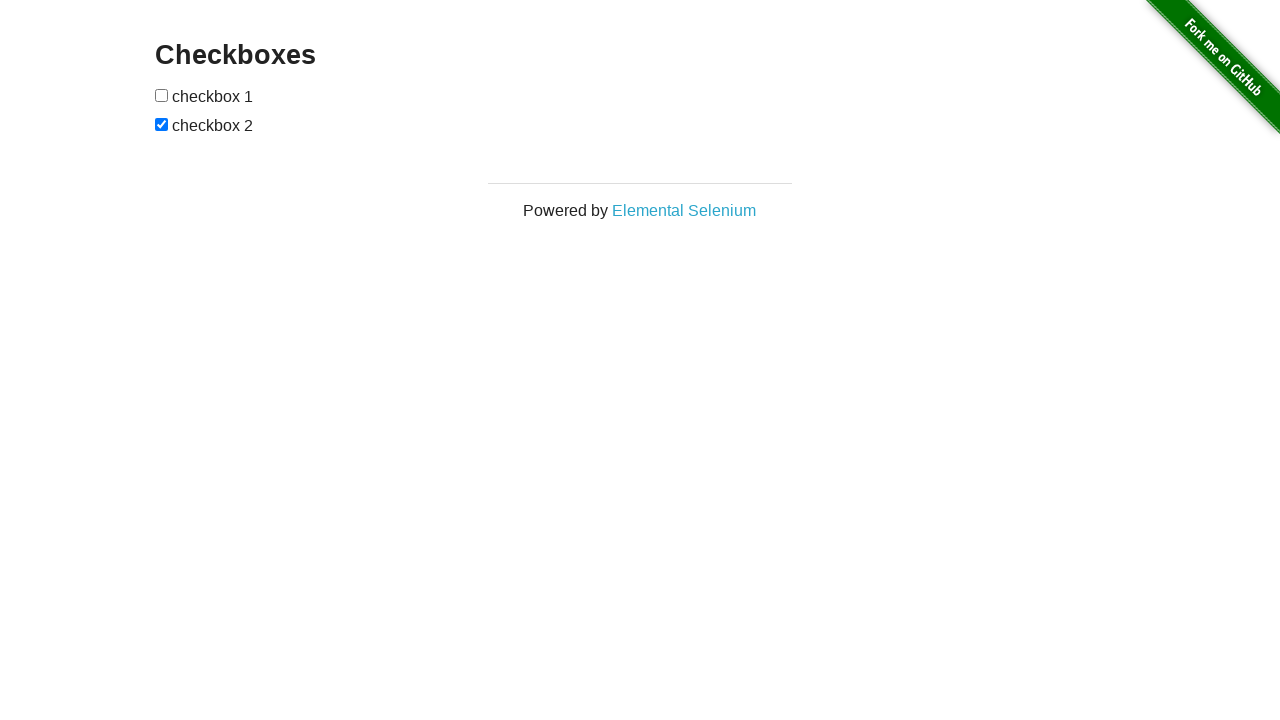

Verified first checkbox is unchecked
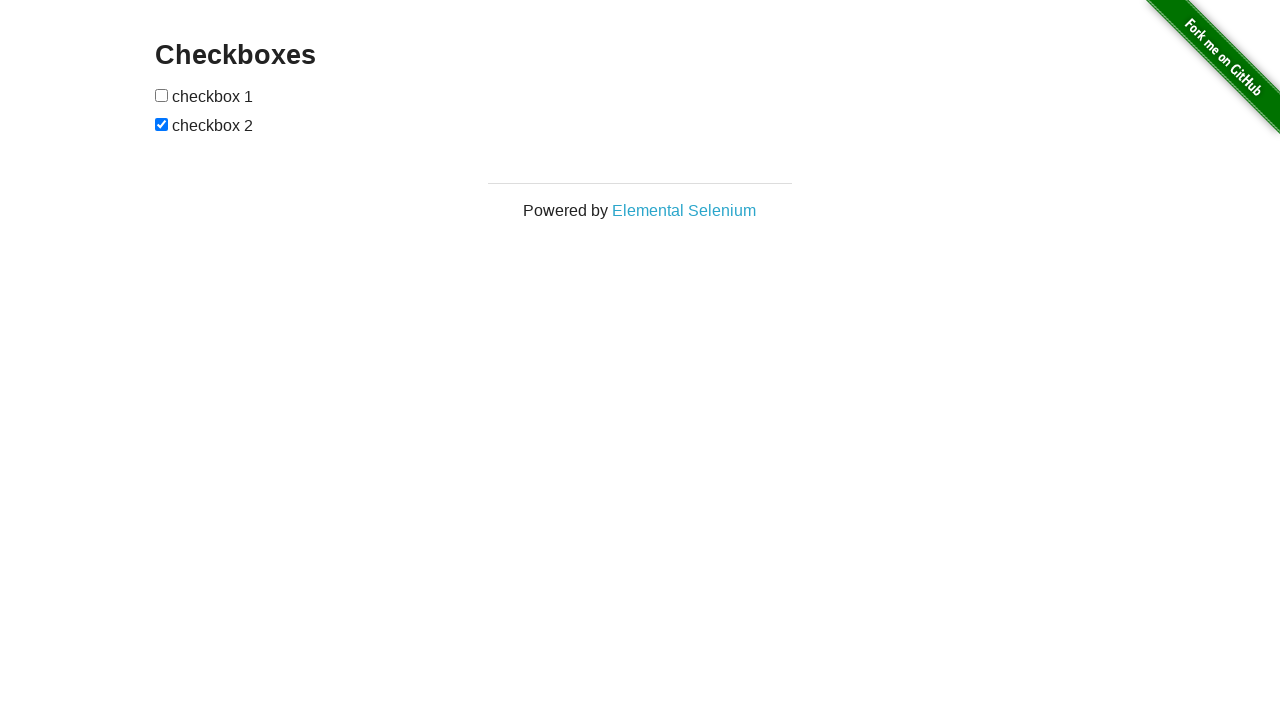

Clicked first checkbox to check it at (162, 95) on input[type='checkbox'] >> nth=0
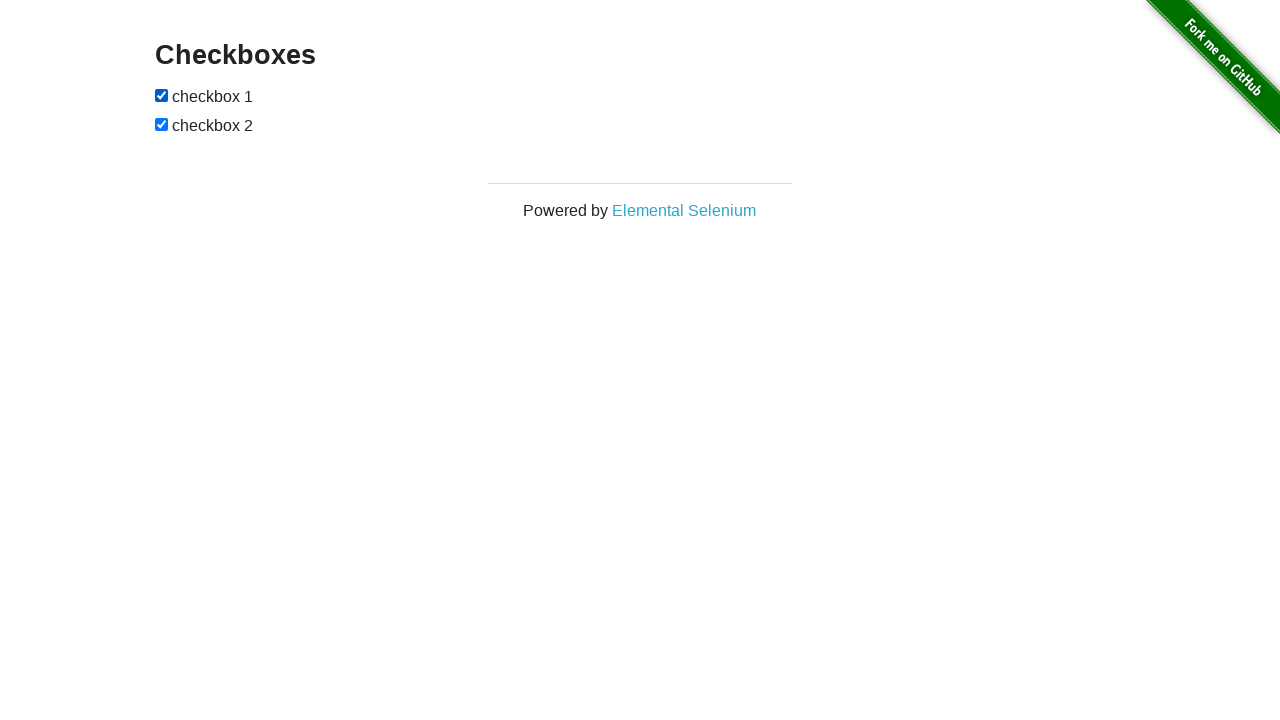

Selected second checkbox
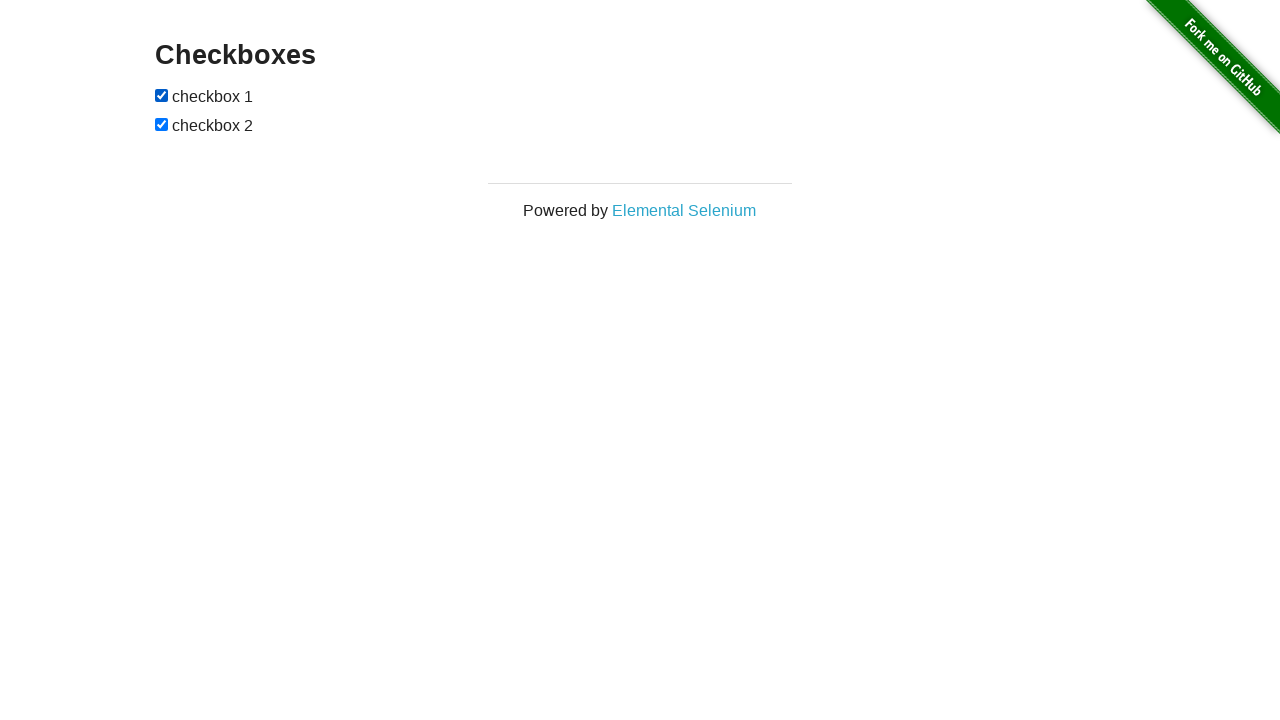

Verified second checkbox is checked
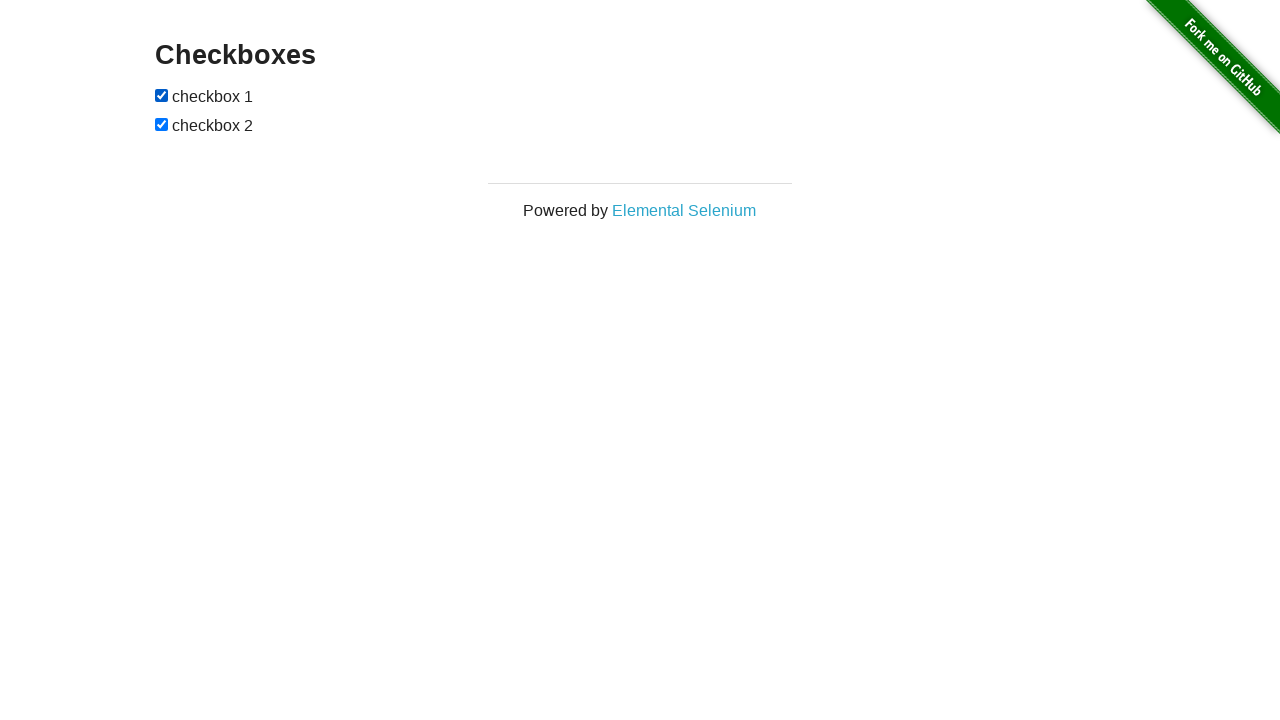

Clicked second checkbox to uncheck it at (162, 124) on input[type='checkbox'] >> nth=1
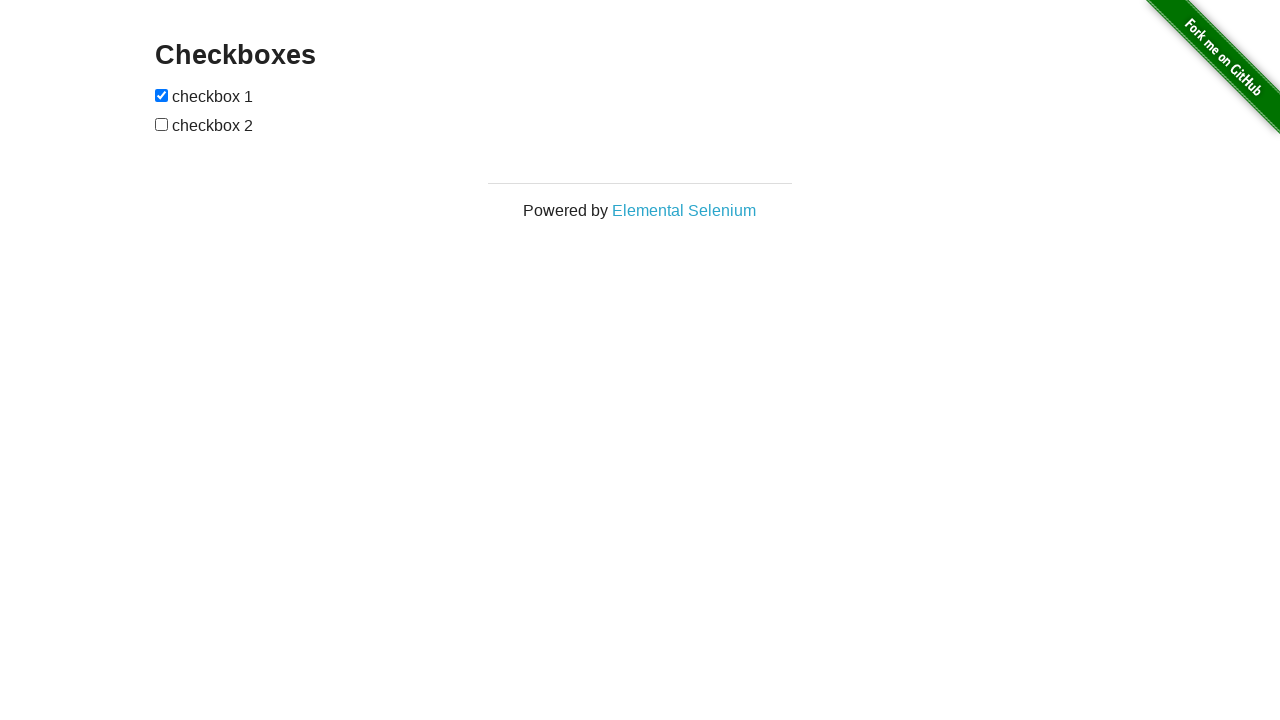

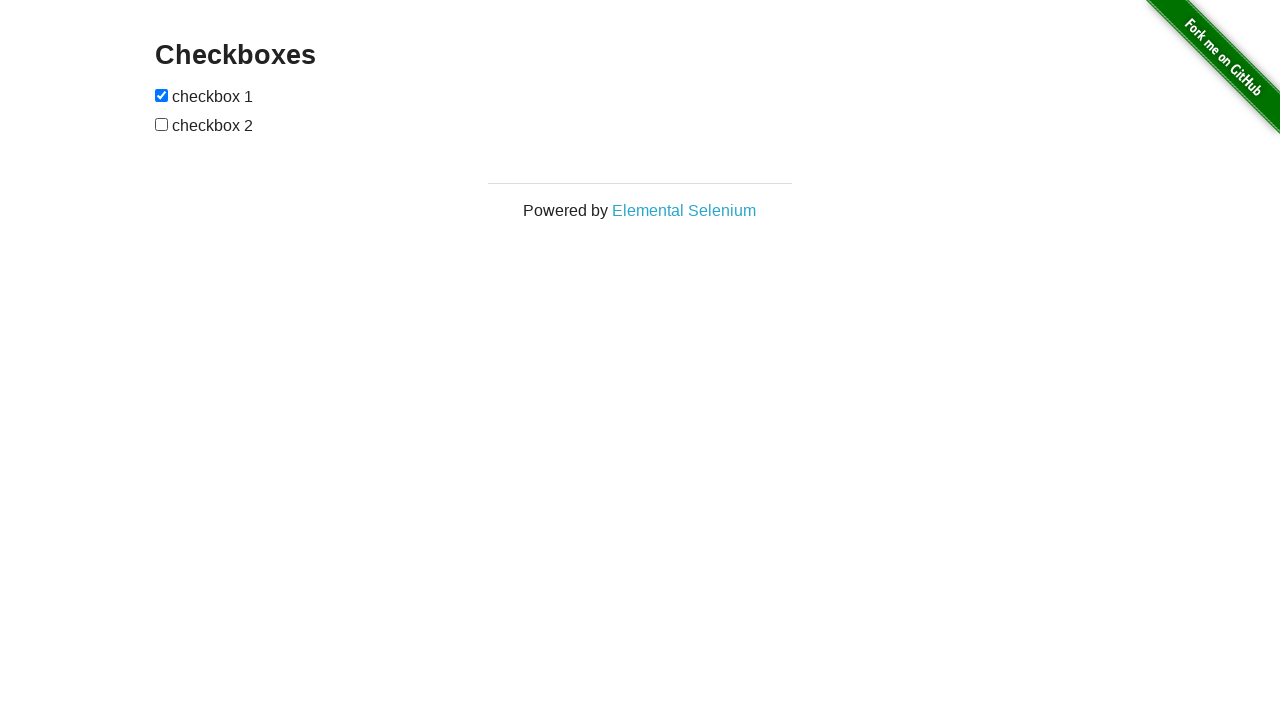